Tests drag and drop functionality by navigating to the Mouse Actions section, then Drag & Drop, selecting Drag Position, and performing a drag and drop action between Mobile Charger and Mobile Accessories elements.

Starting URL: https://demoapps.qspiders.com/ui?scenario=1

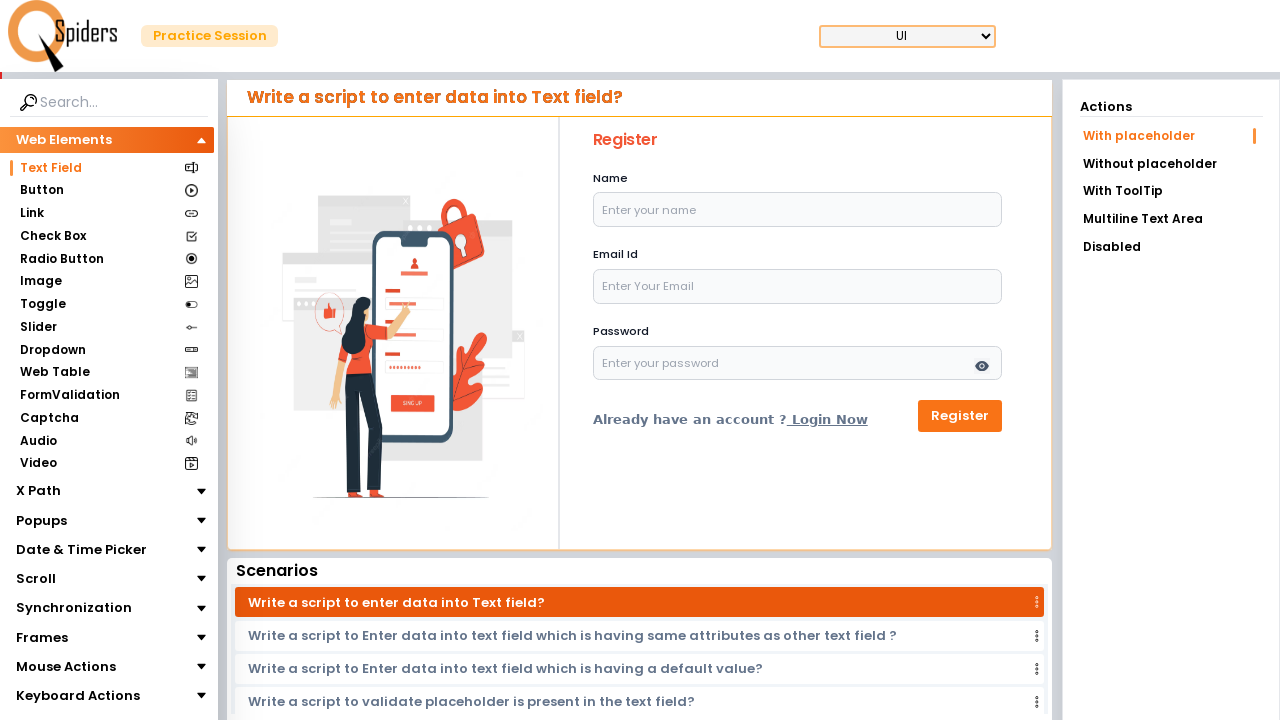

Clicked on Mouse Actions section at (66, 667) on xpath=//section[text()='Mouse Actions']
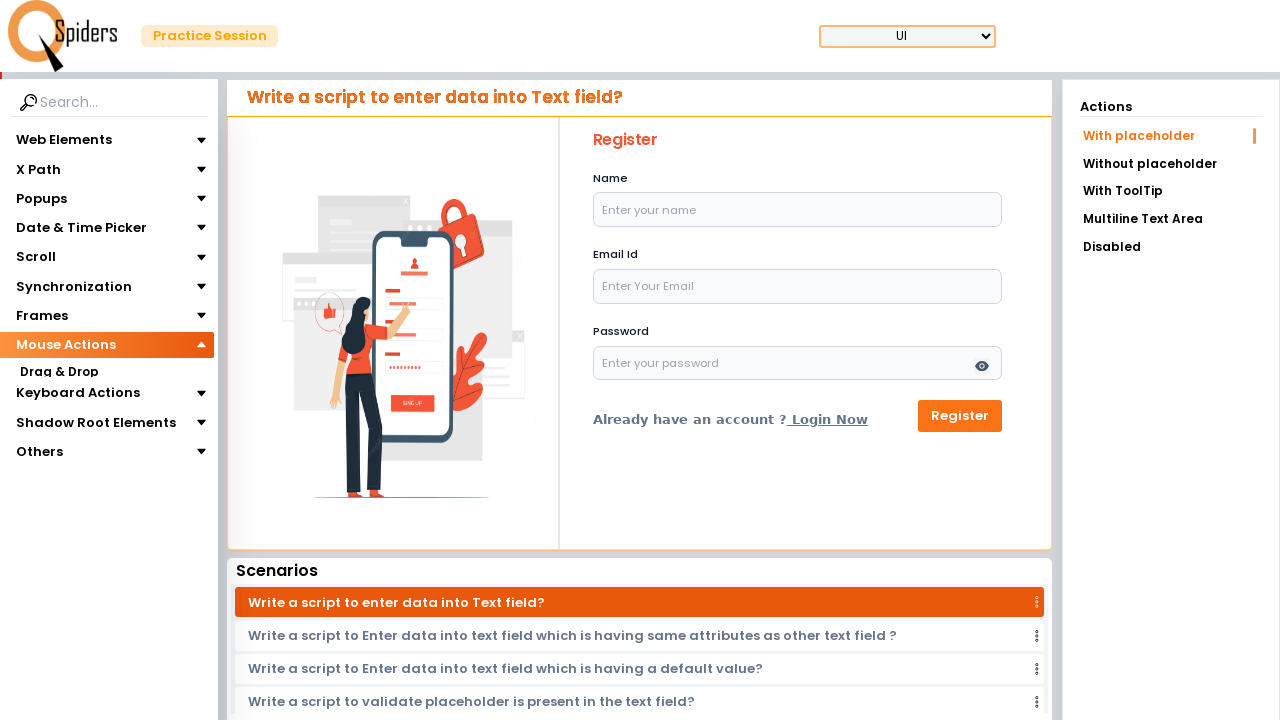

Clicked on Drag & Drop option at (59, 373) on xpath=//section[text()='Drag & Drop']
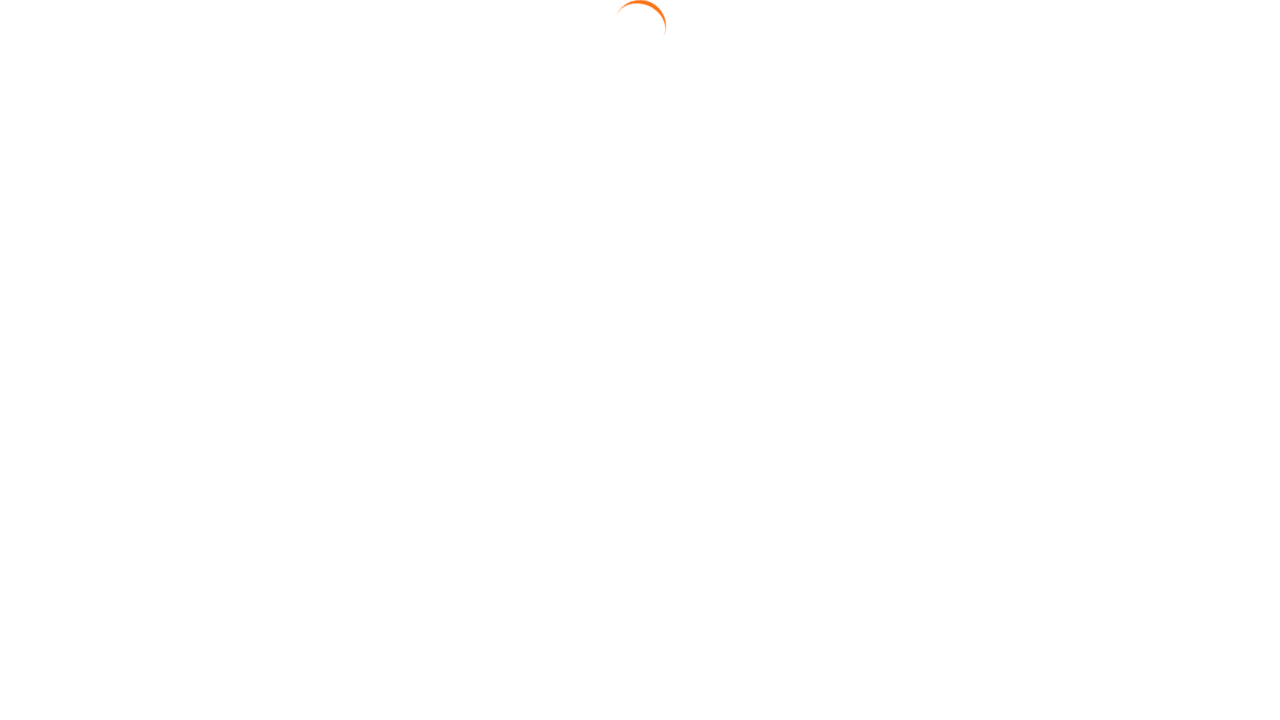

Clicked on Drag Position link at (1171, 193) on xpath=//a[text()='Drag Position']
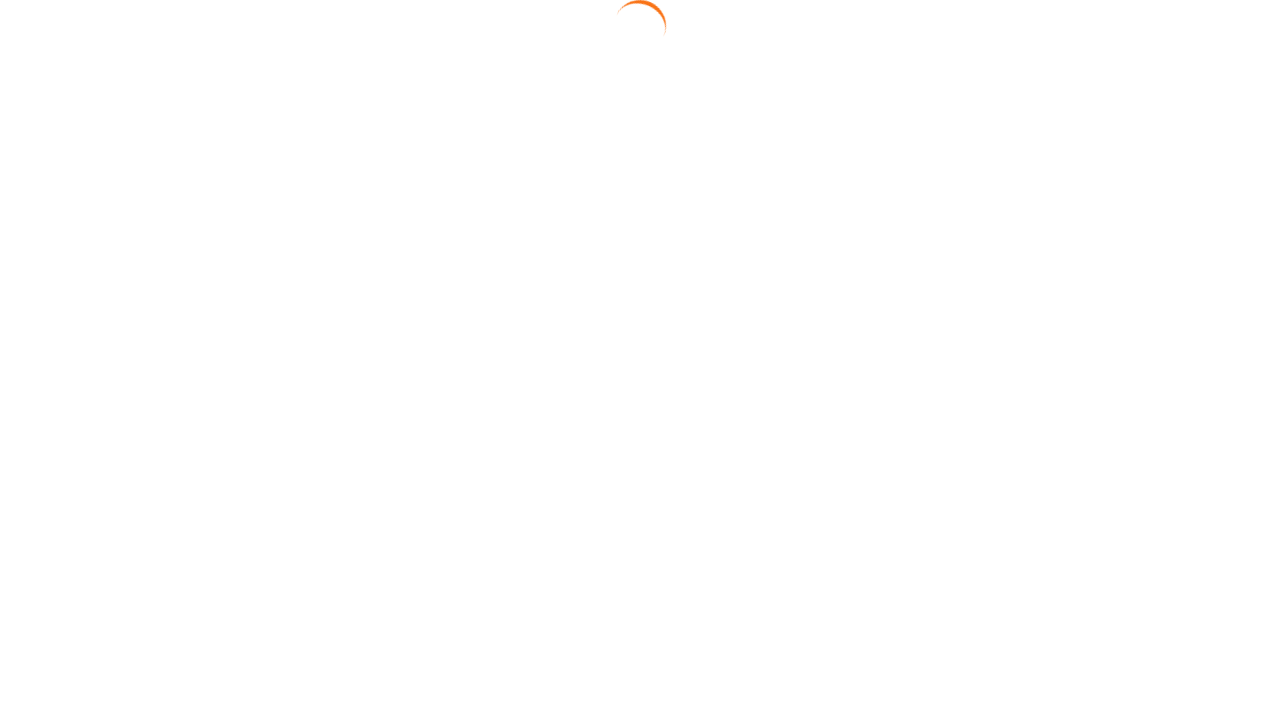

Mobile Charger element is visible
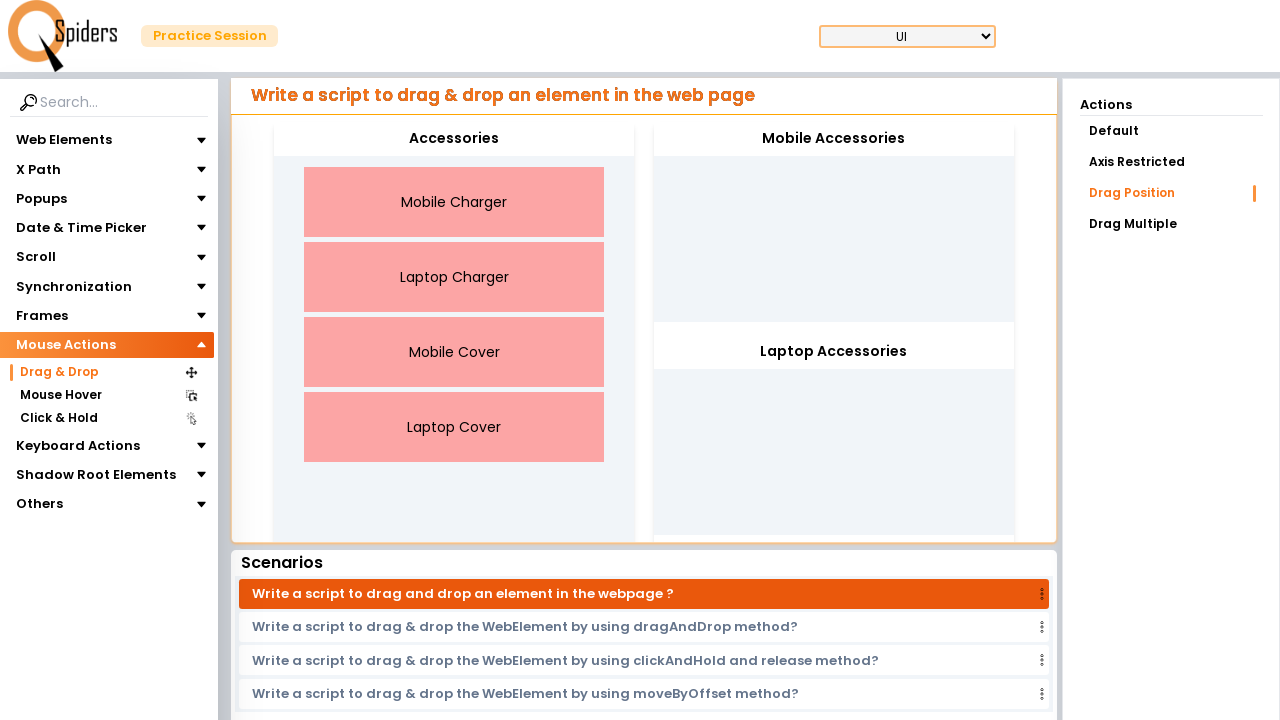

Mobile Accessories element is visible
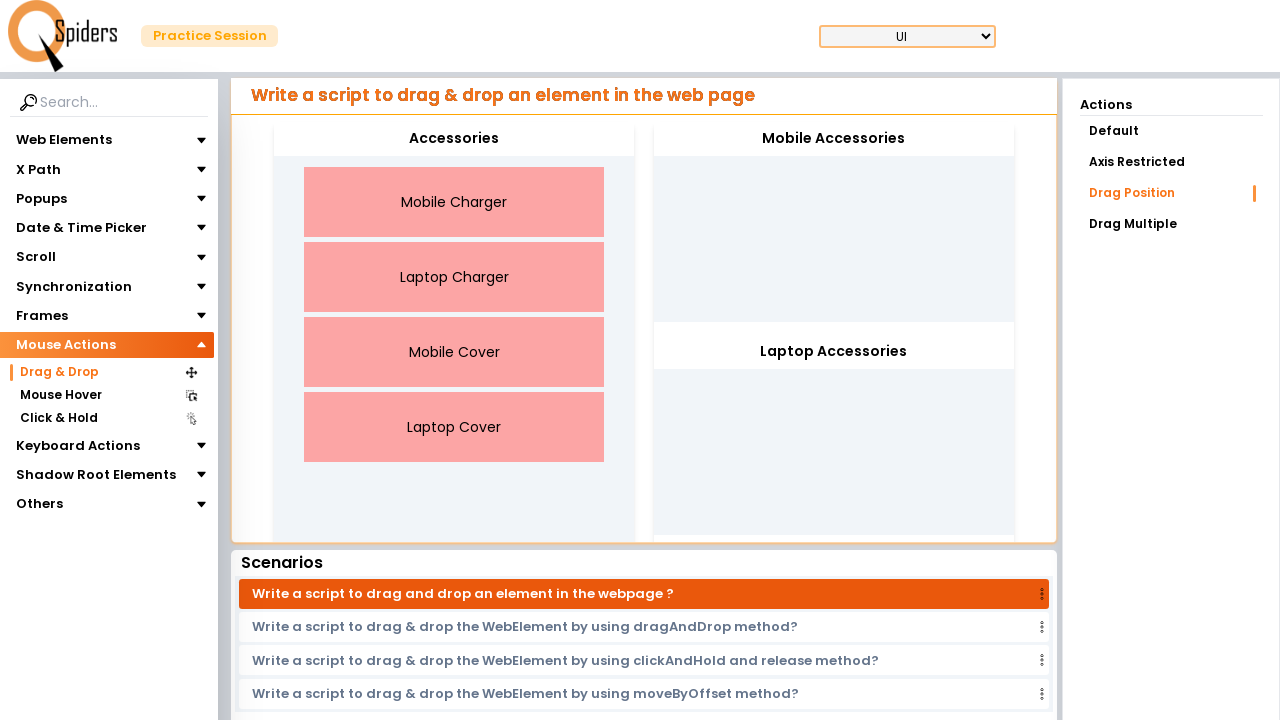

Performed drag and drop from Mobile Accessories to Mobile Charger at (454, 202)
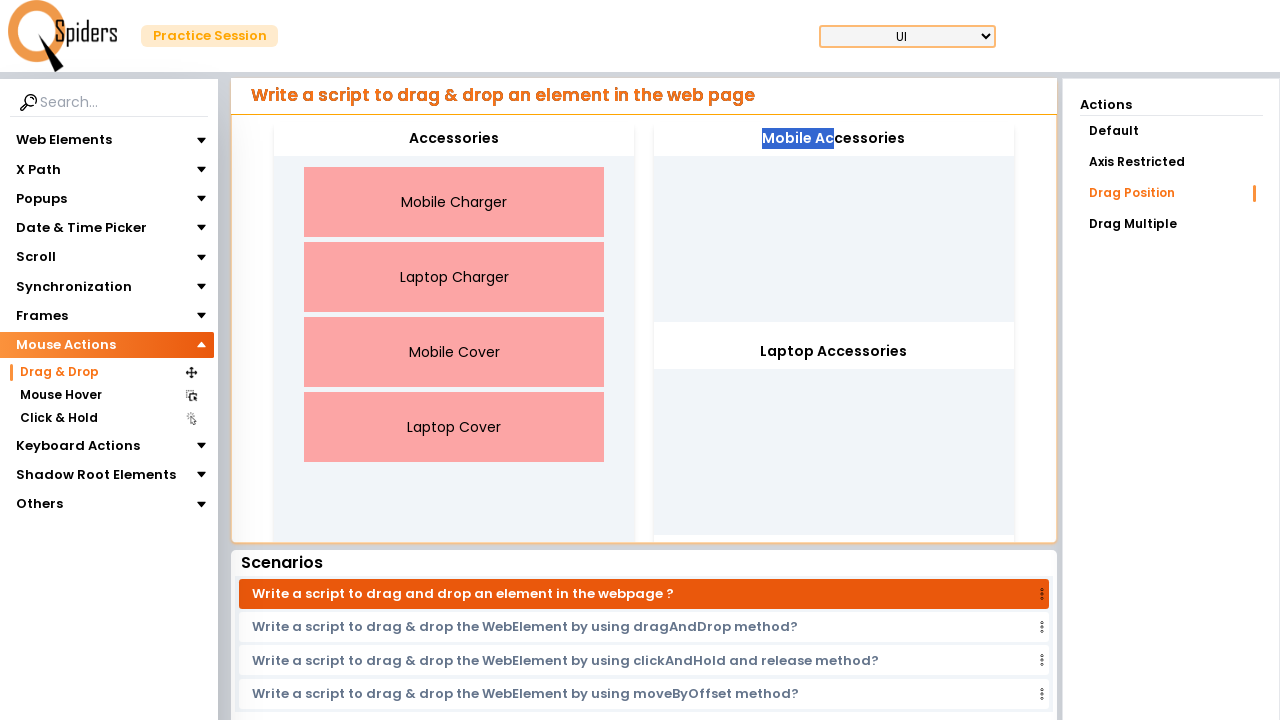

Verified Mobile Accessories element is still present
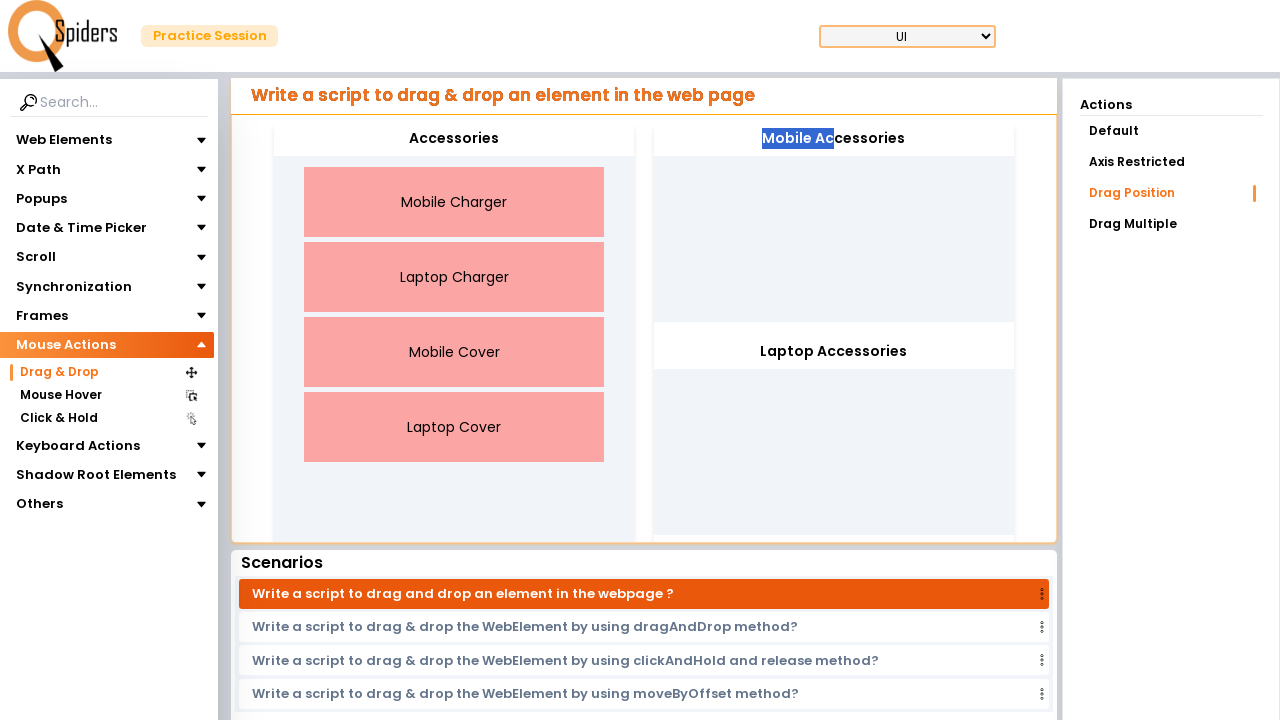

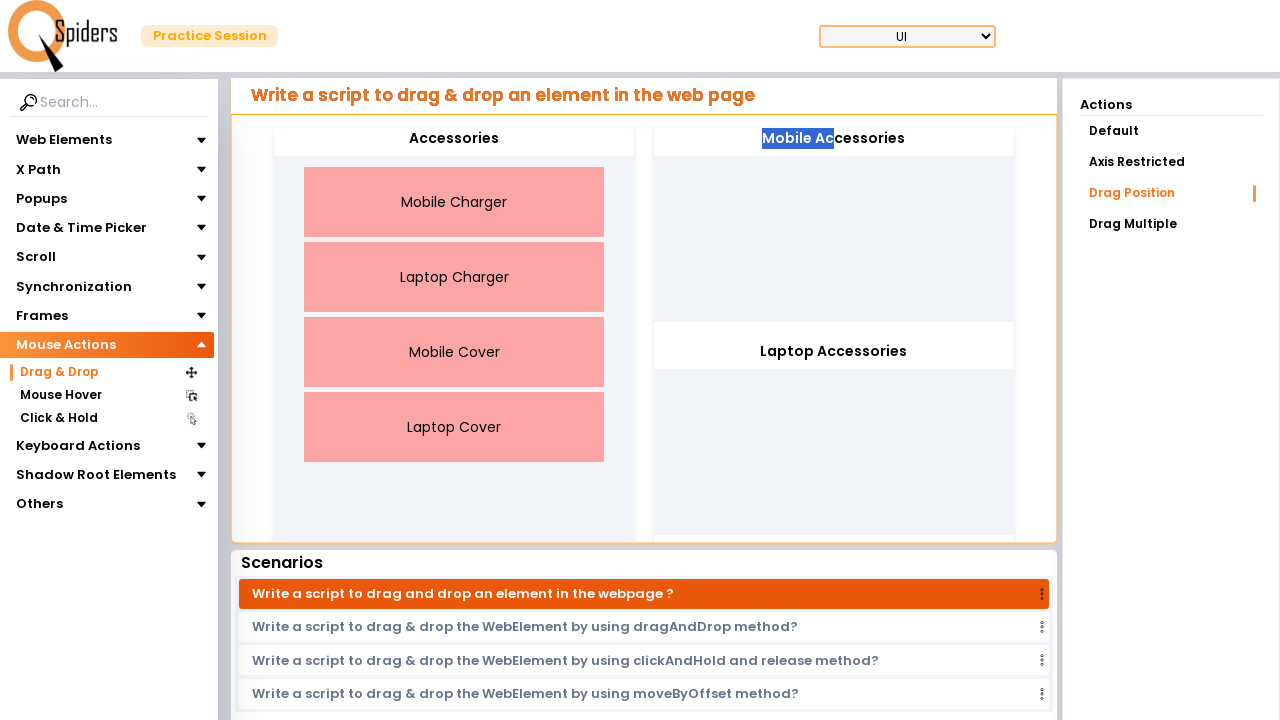